Navigates to the News page and verifies content

Starting URL: https://www.python.org

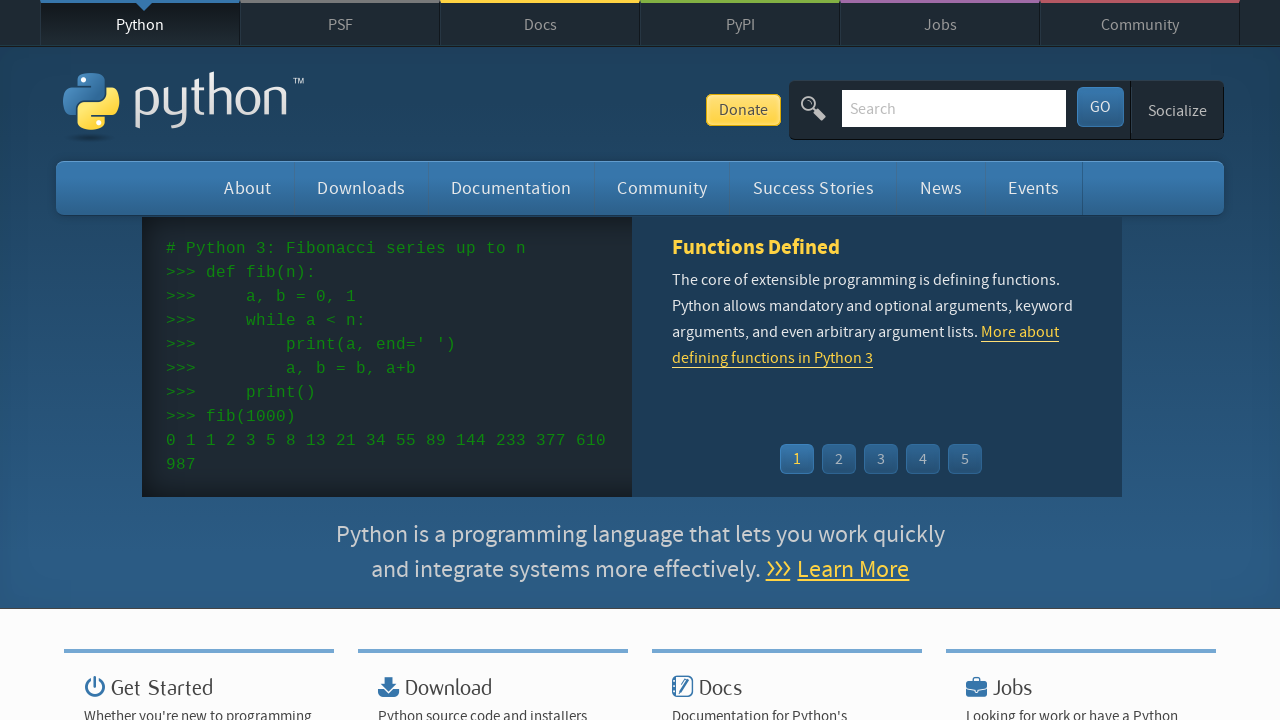

Clicked News link at (941, 188) on text=News
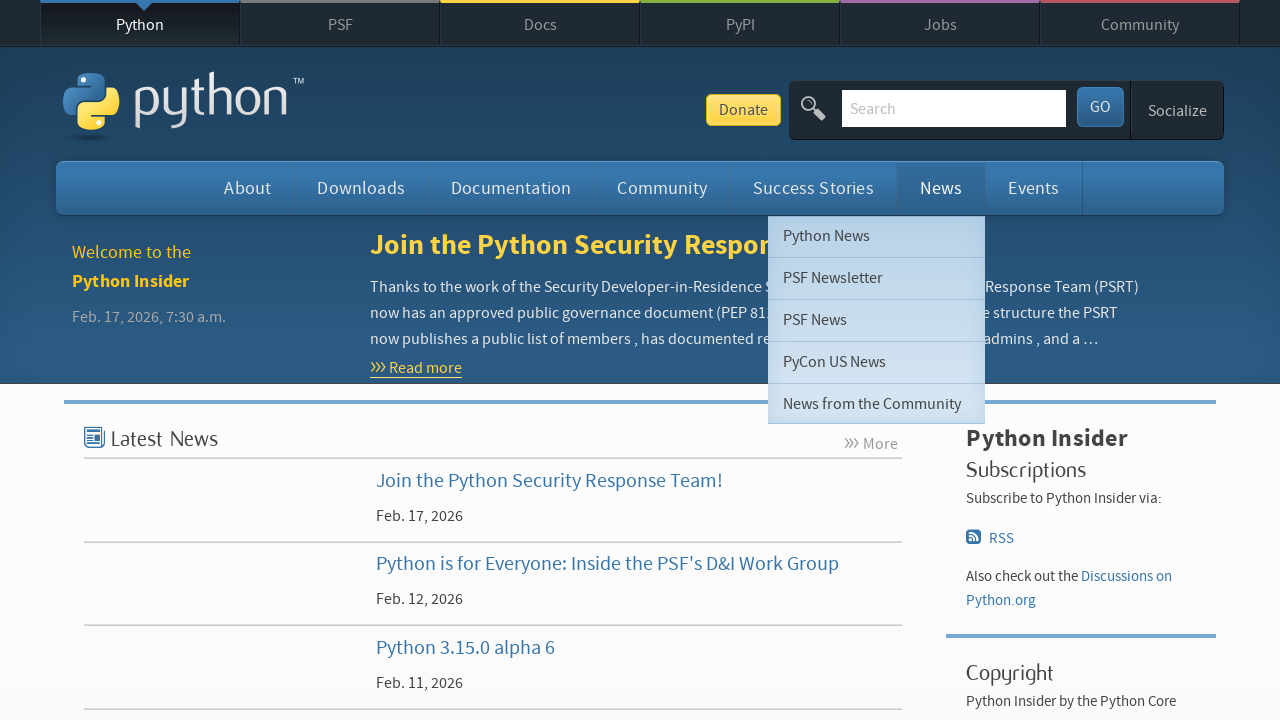

Waited for News page to load (networkidle)
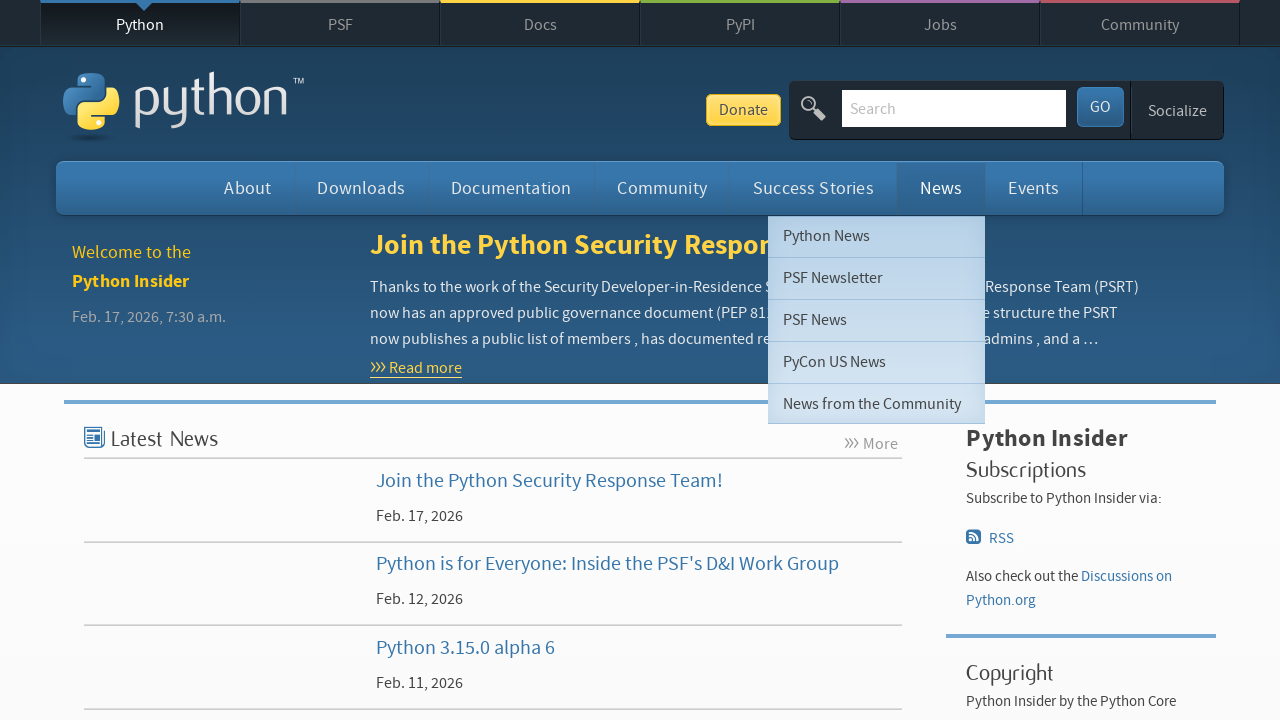

Verified 'Python News' text present in page content
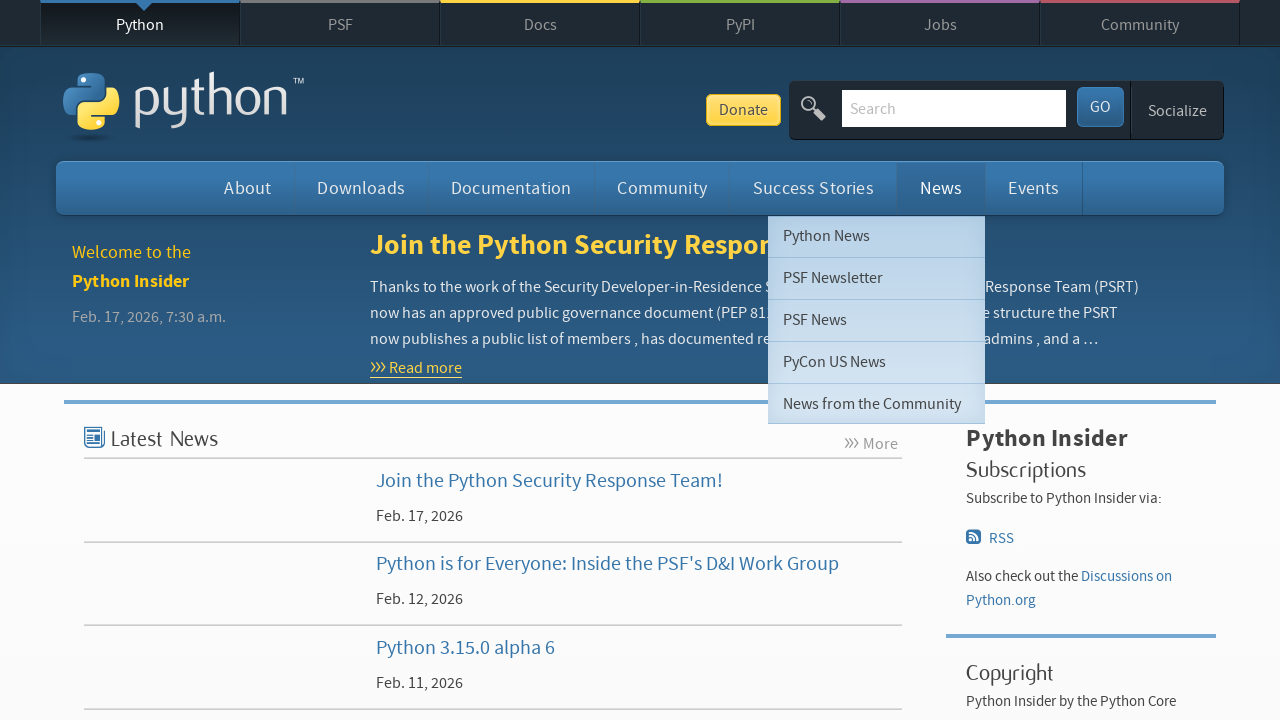

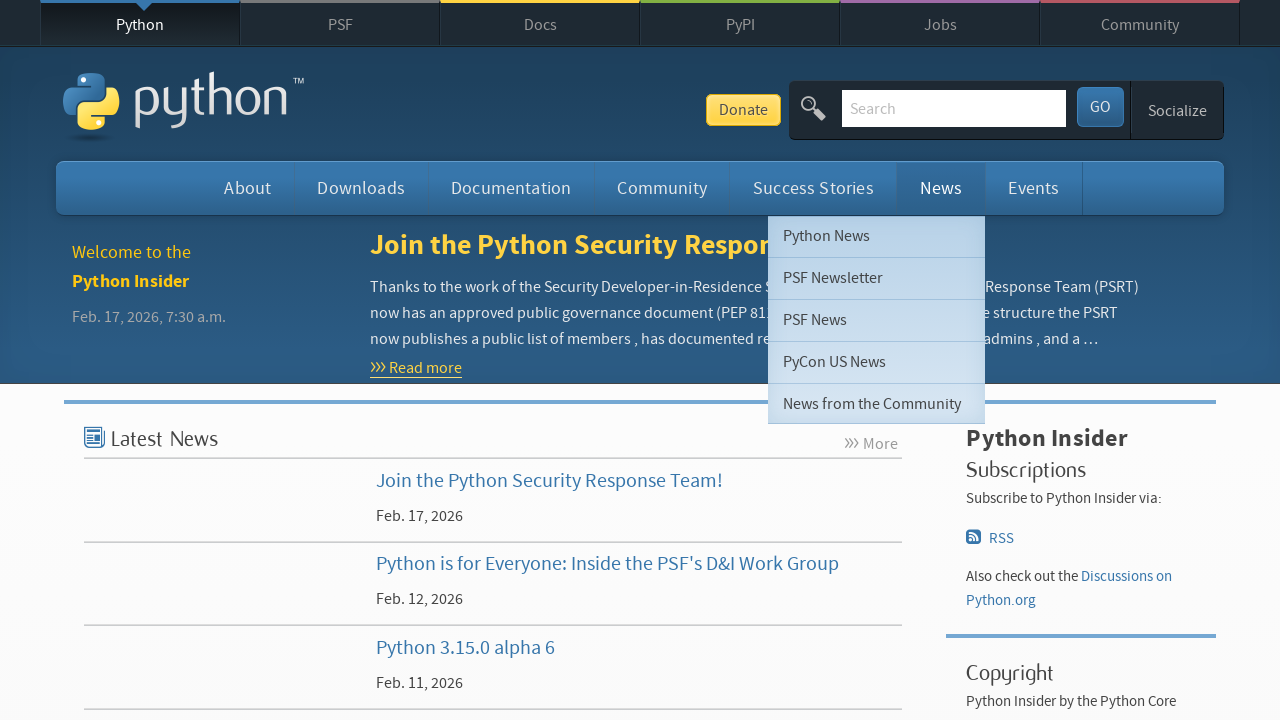